Tests interaction with shadow DOM elements on a book application by locating and filling an input field within a shadow root

Starting URL: https://books-pwakit.appspot.com/

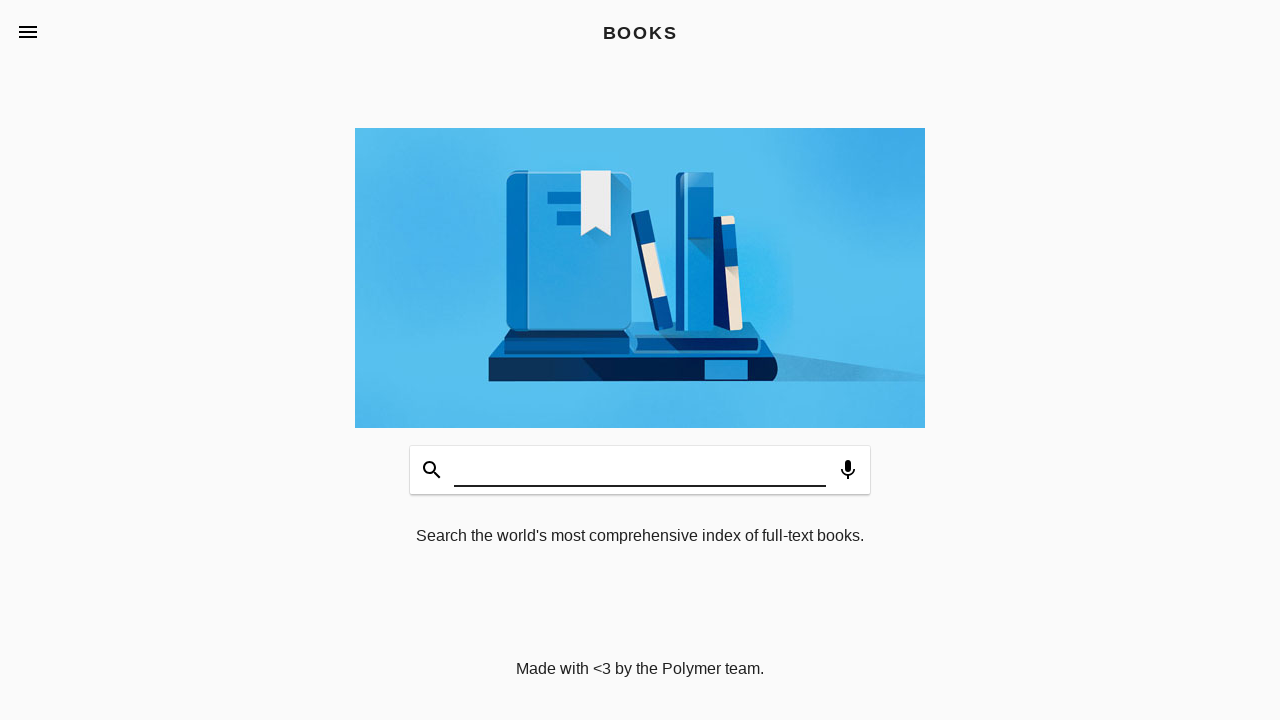

Waited 1 second for page to fully load
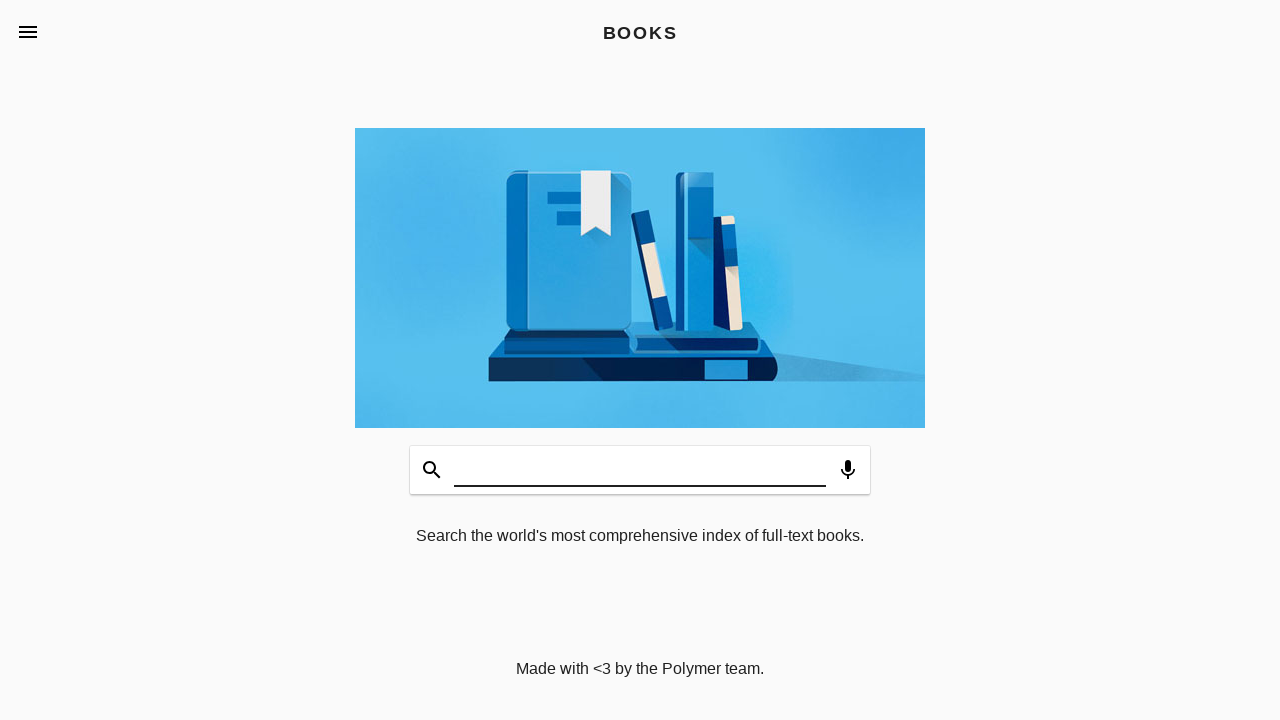

Located shadow DOM host element (book-app with apptitle='BOOKS')
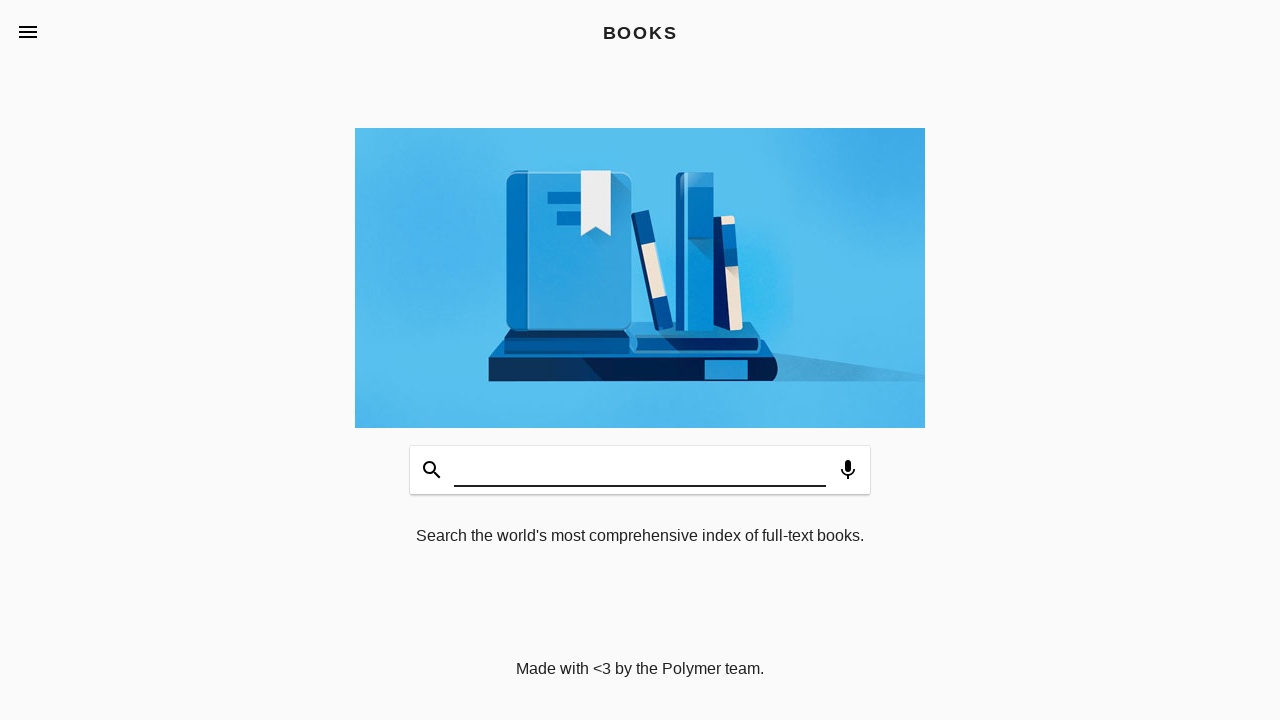

Filled shadow DOM input field with 'Sachin' on book-app[apptitle='BOOKS'] >> #input
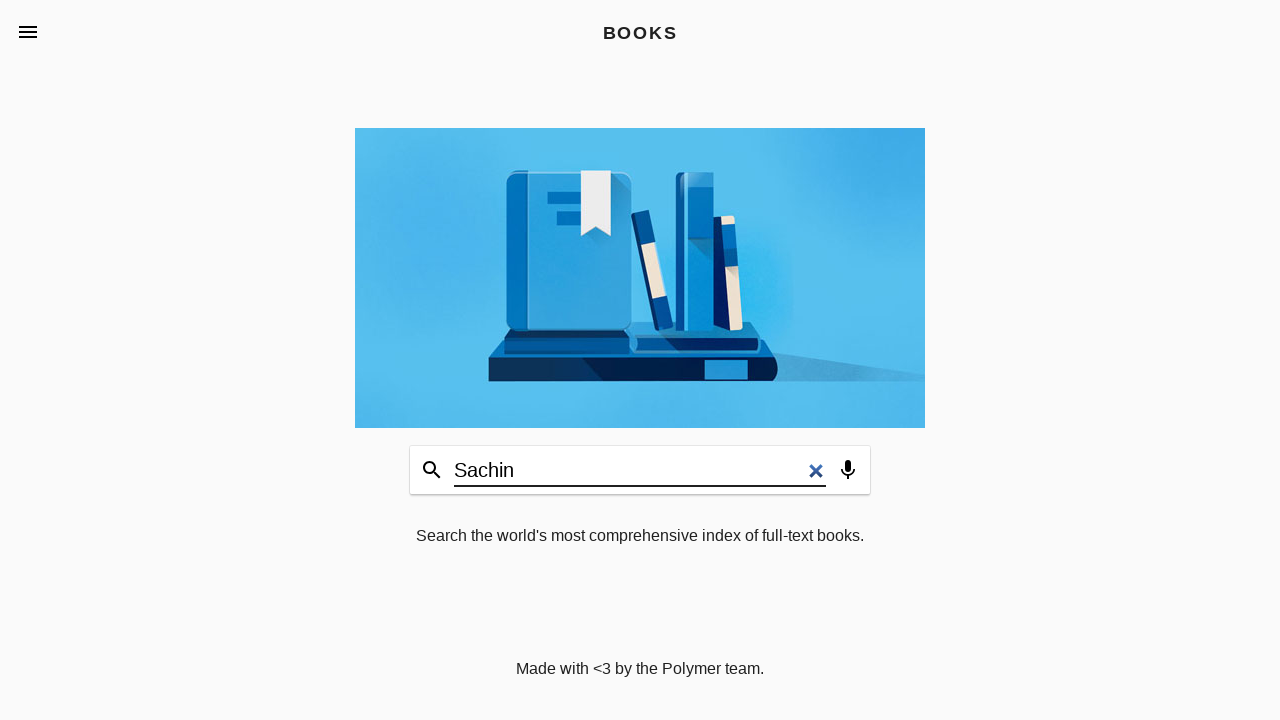

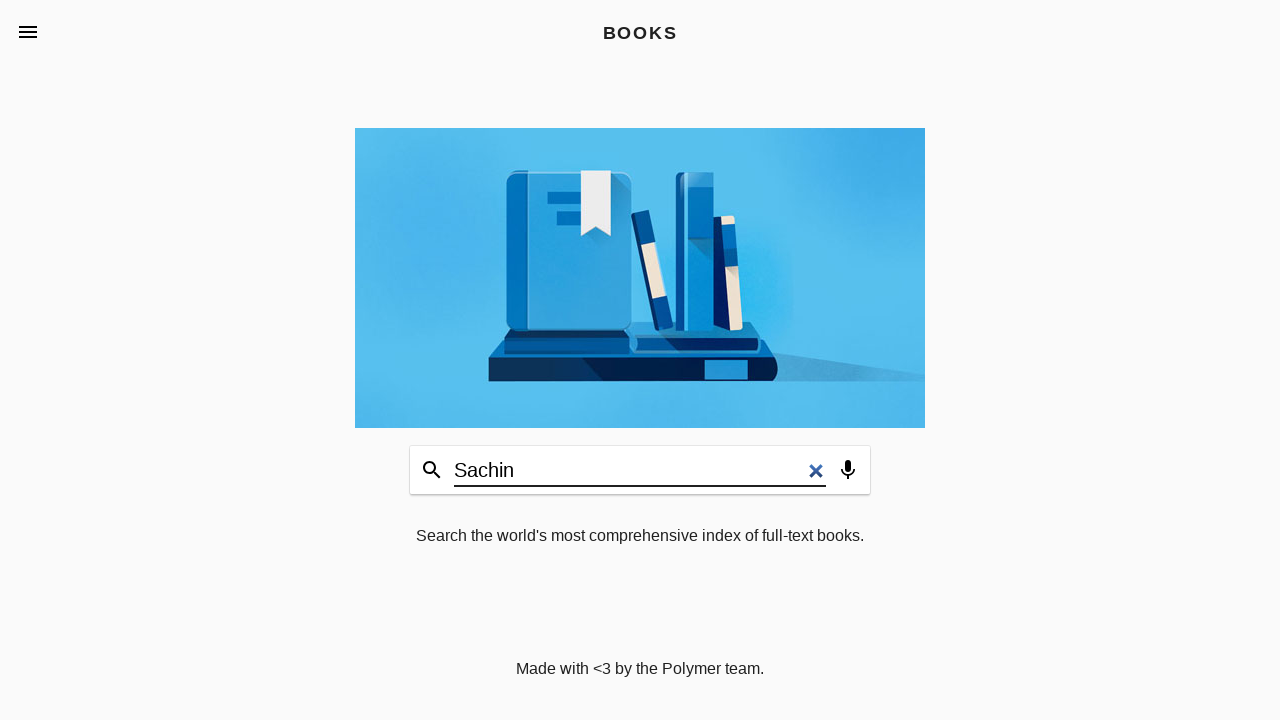